Tests checkbox functionality by toggling checkboxes and verifying their selected state

Starting URL: https://acctabootcamp.github.io/site/examples/actions

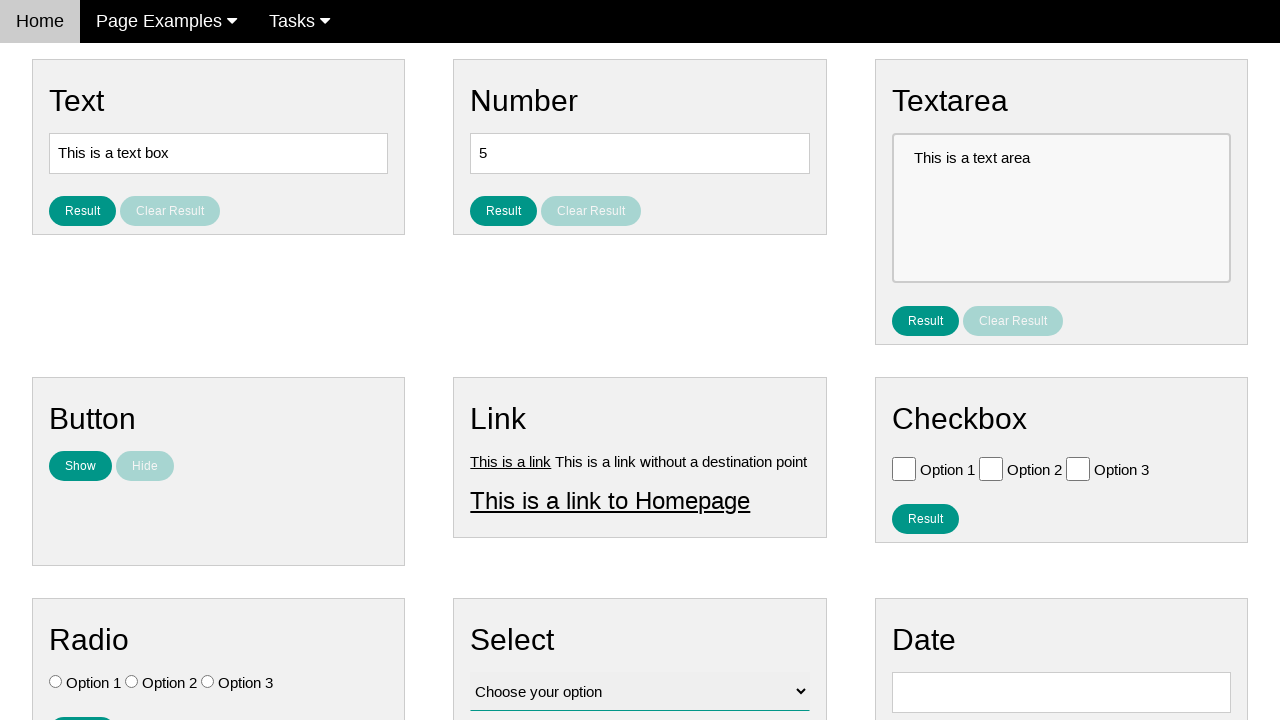

Navigated to checkbox actions example page
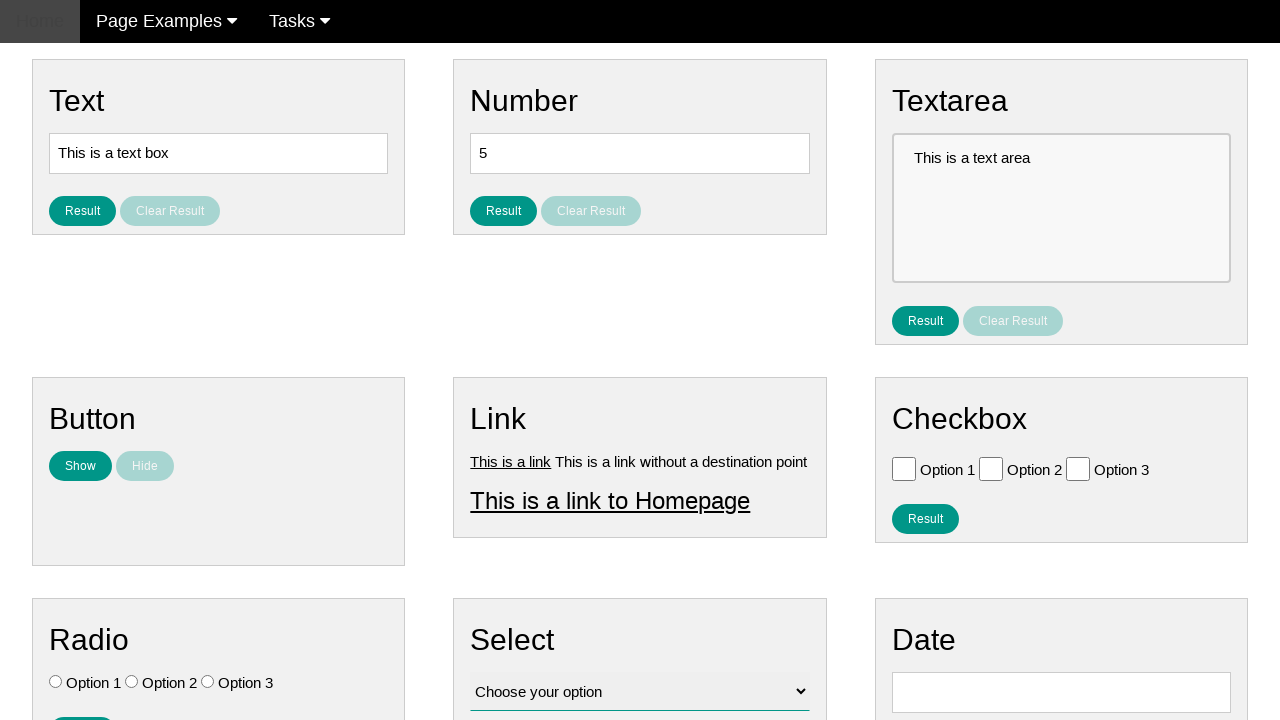

Located all checkboxes on the page
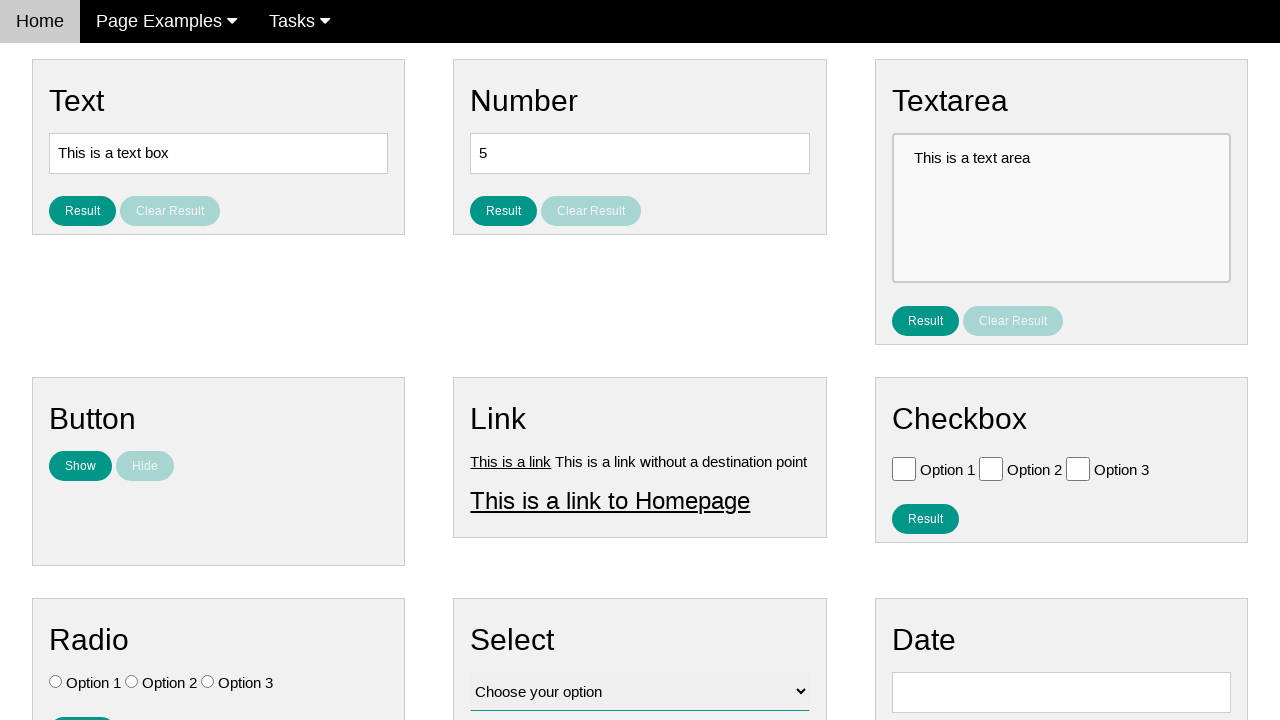

Selected a checkbox at (904, 468) on .w3-check[type='checkbox'] >> nth=0
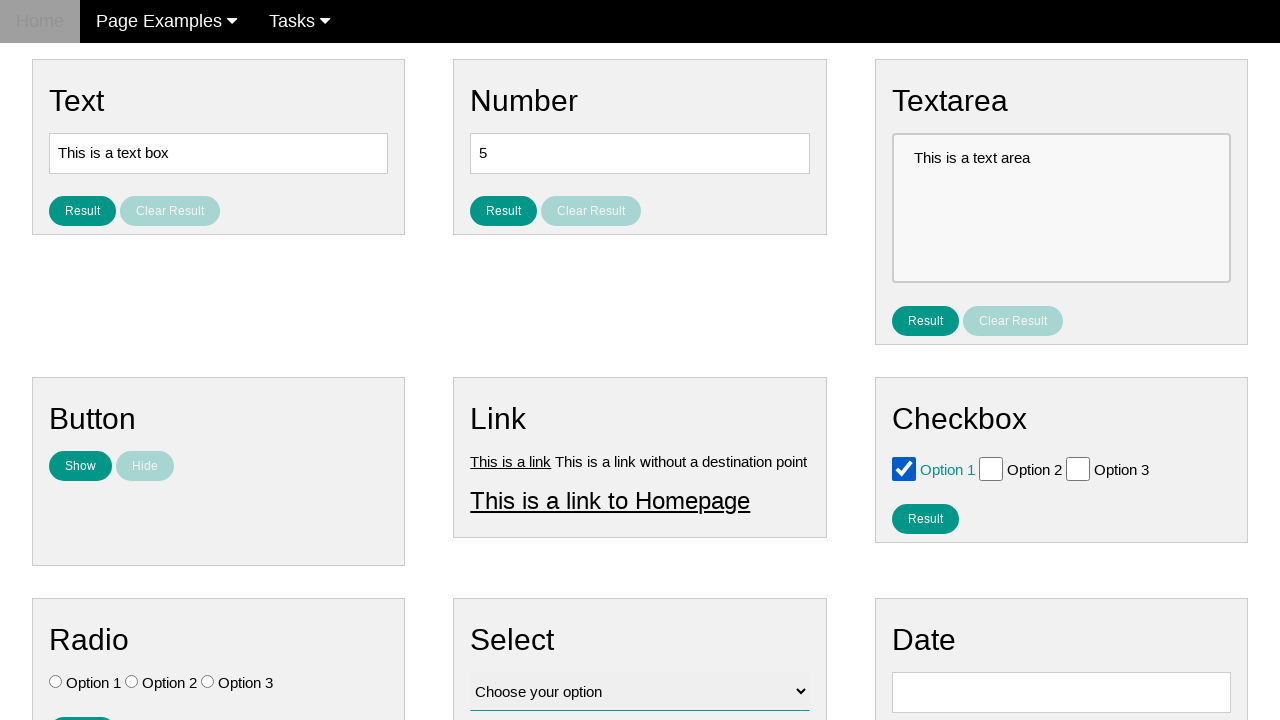

Deselected the checkbox at (904, 468) on .w3-check[type='checkbox'] >> nth=0
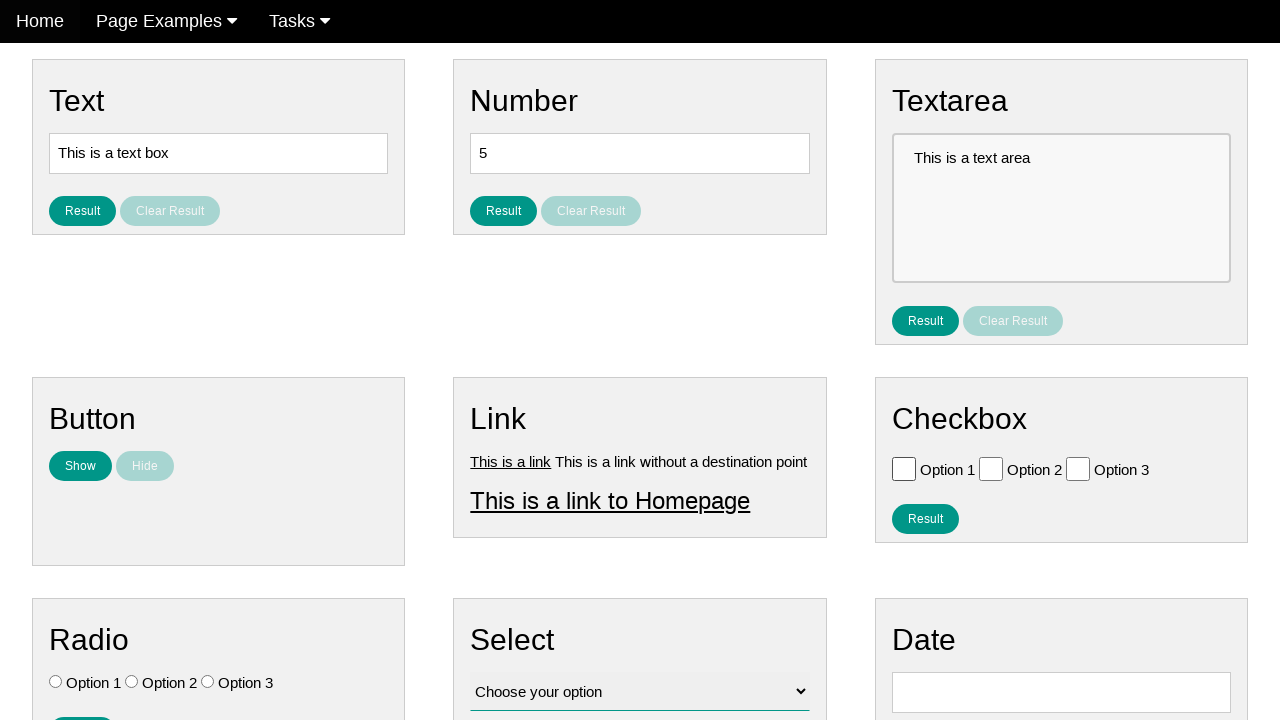

Selected a checkbox at (991, 468) on .w3-check[type='checkbox'] >> nth=1
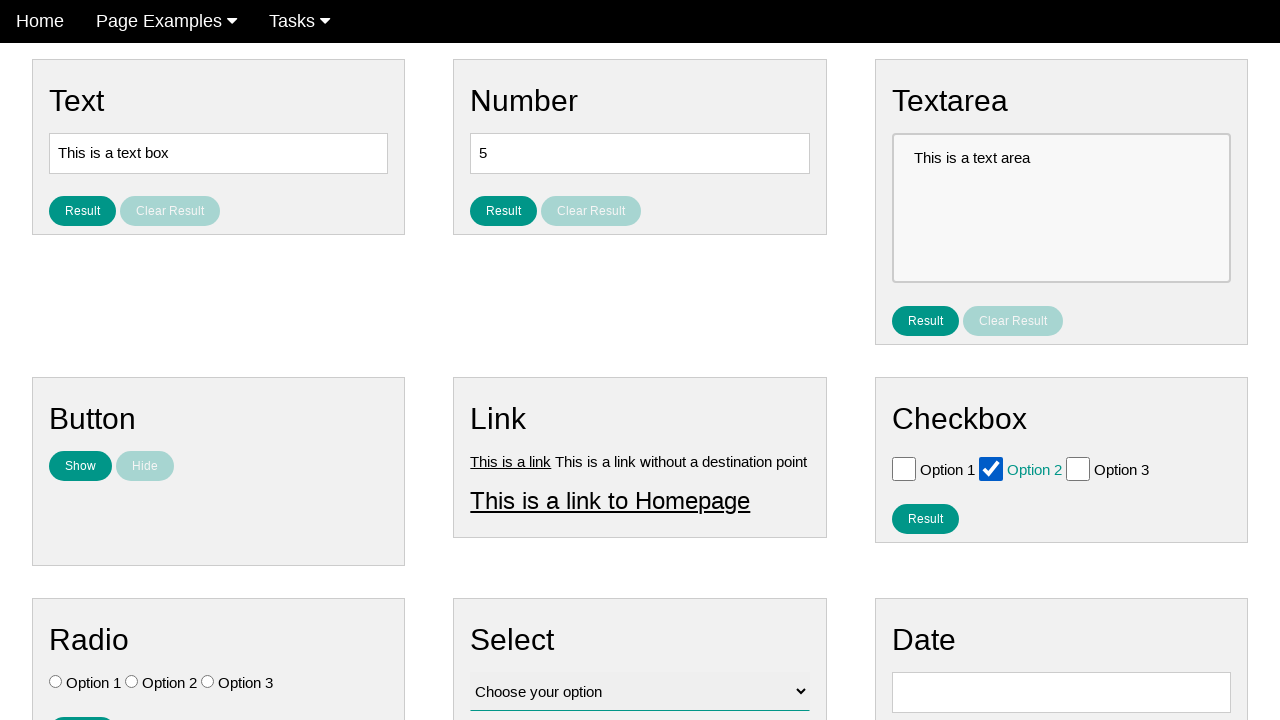

Deselected the checkbox at (991, 468) on .w3-check[type='checkbox'] >> nth=1
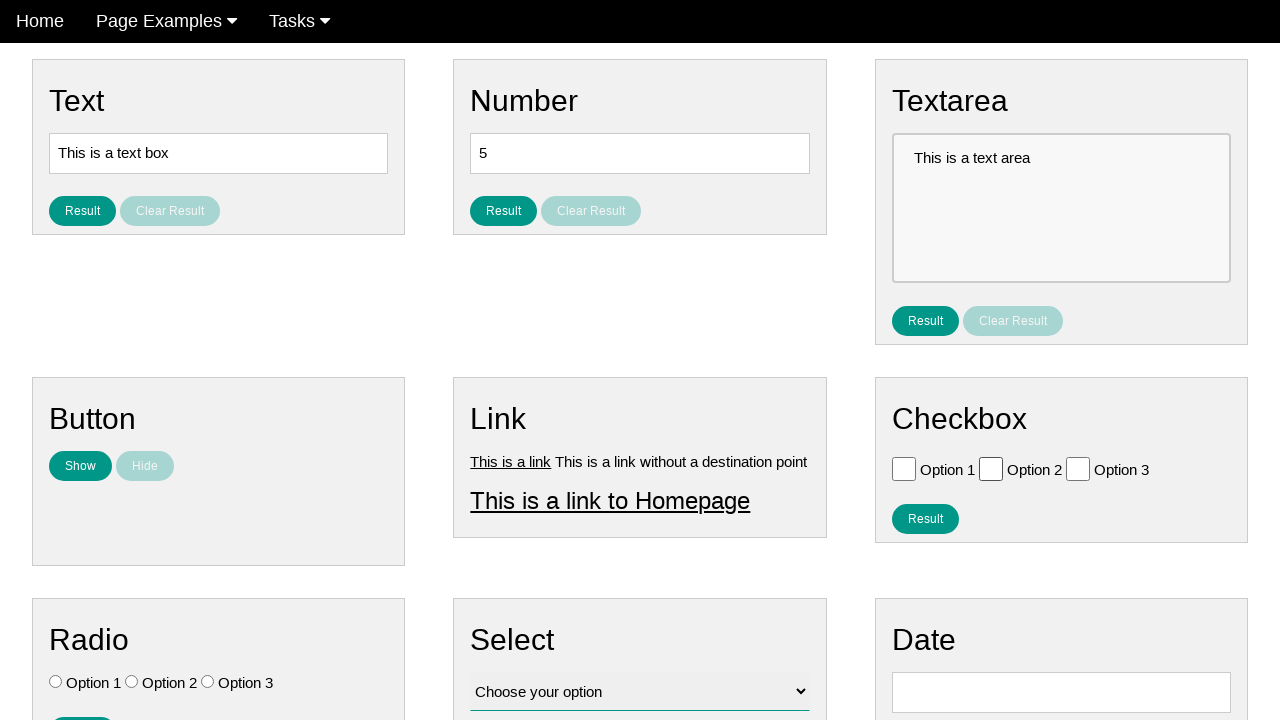

Selected a checkbox at (1078, 468) on .w3-check[type='checkbox'] >> nth=2
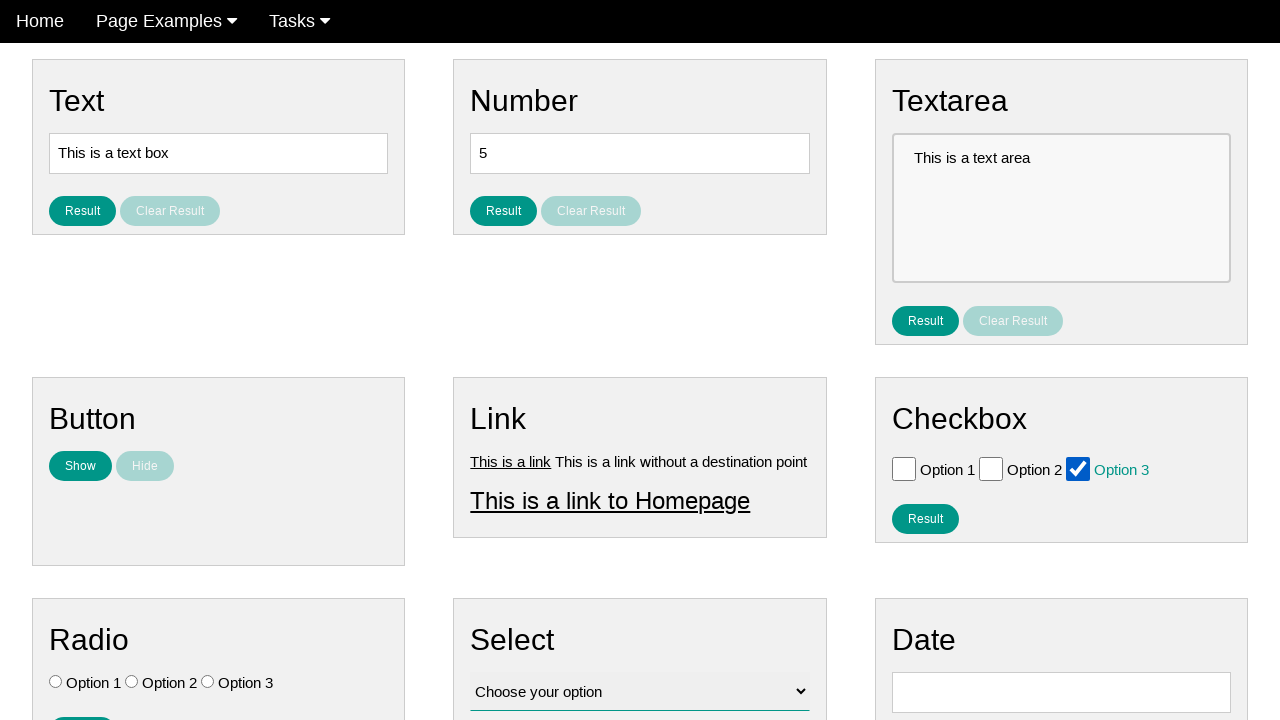

Deselected the checkbox at (1078, 468) on .w3-check[type='checkbox'] >> nth=2
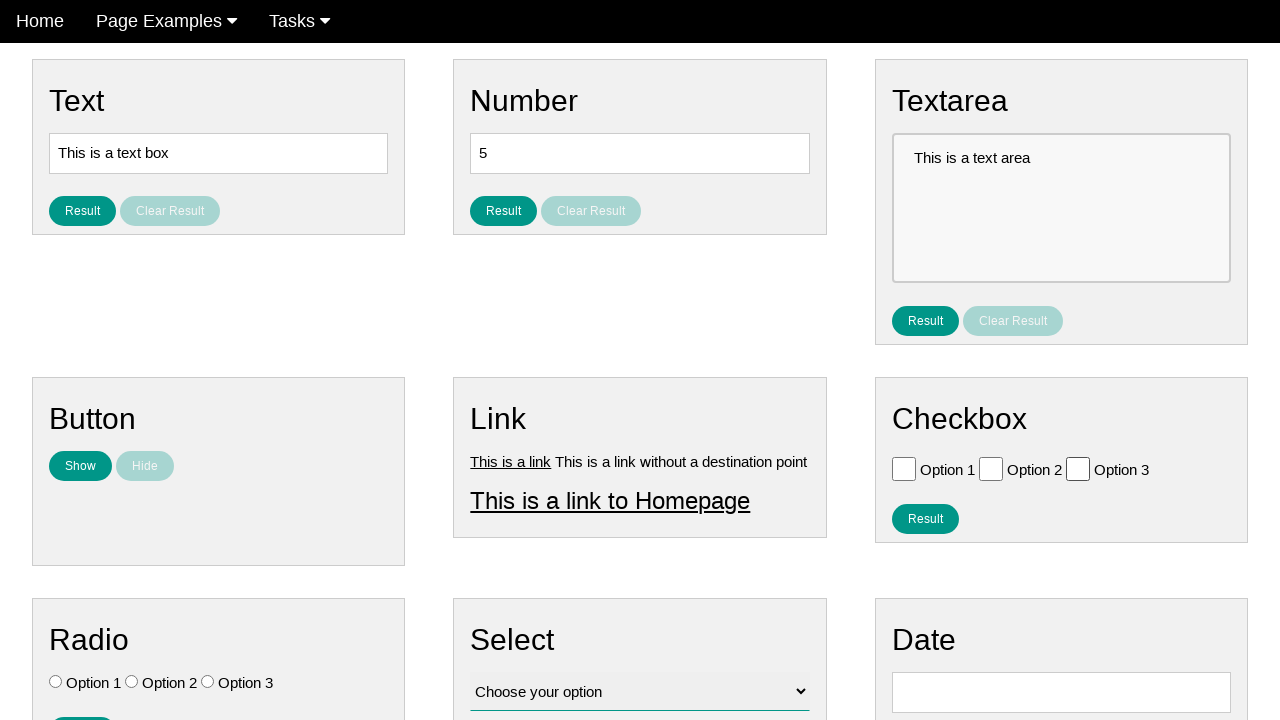

Selected Option 3 checkbox at (1078, 468) on .w3-check[value='Option 3'][type='checkbox']
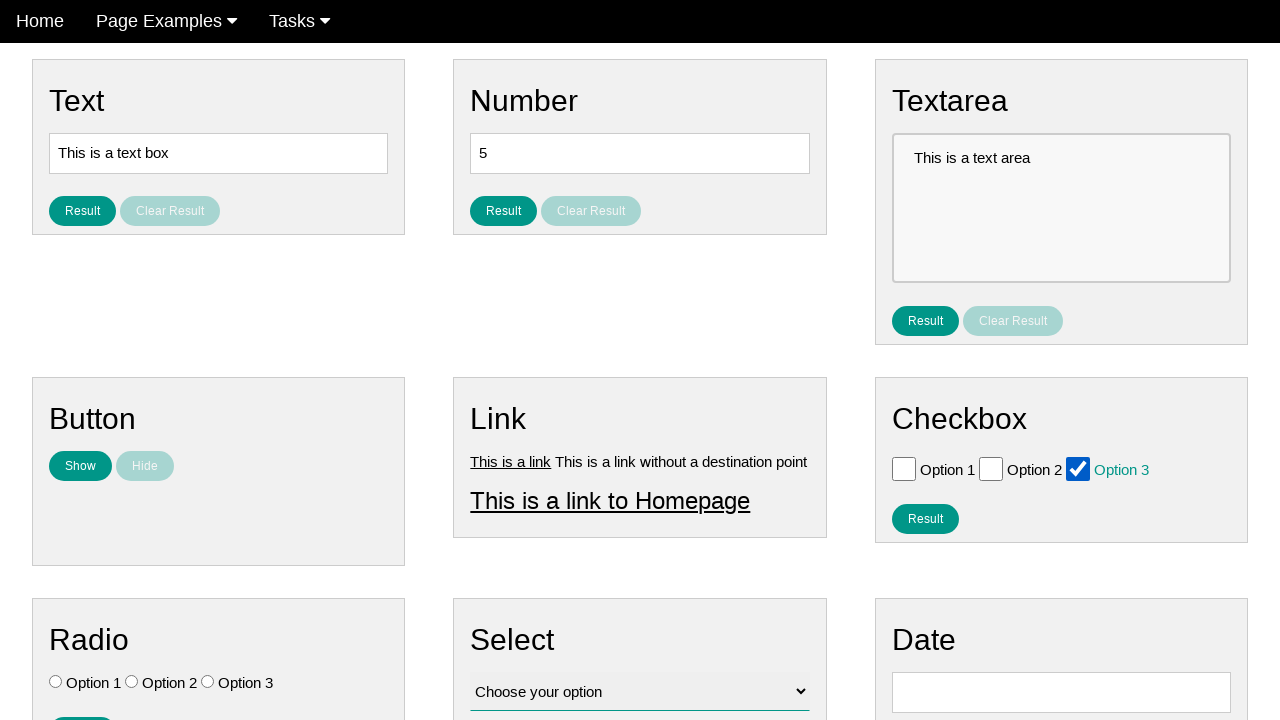

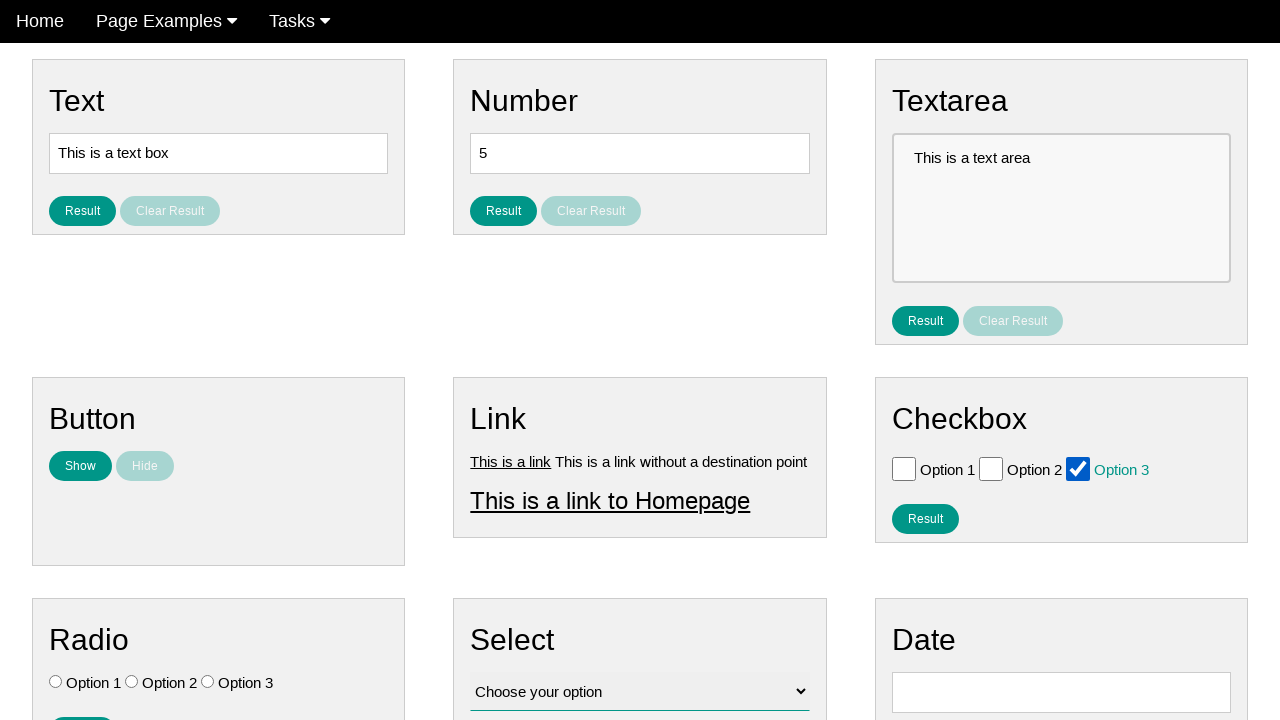